Adds an item to cart and verifies the cart is displayed

Starting URL: https://www.bstackdemo.com

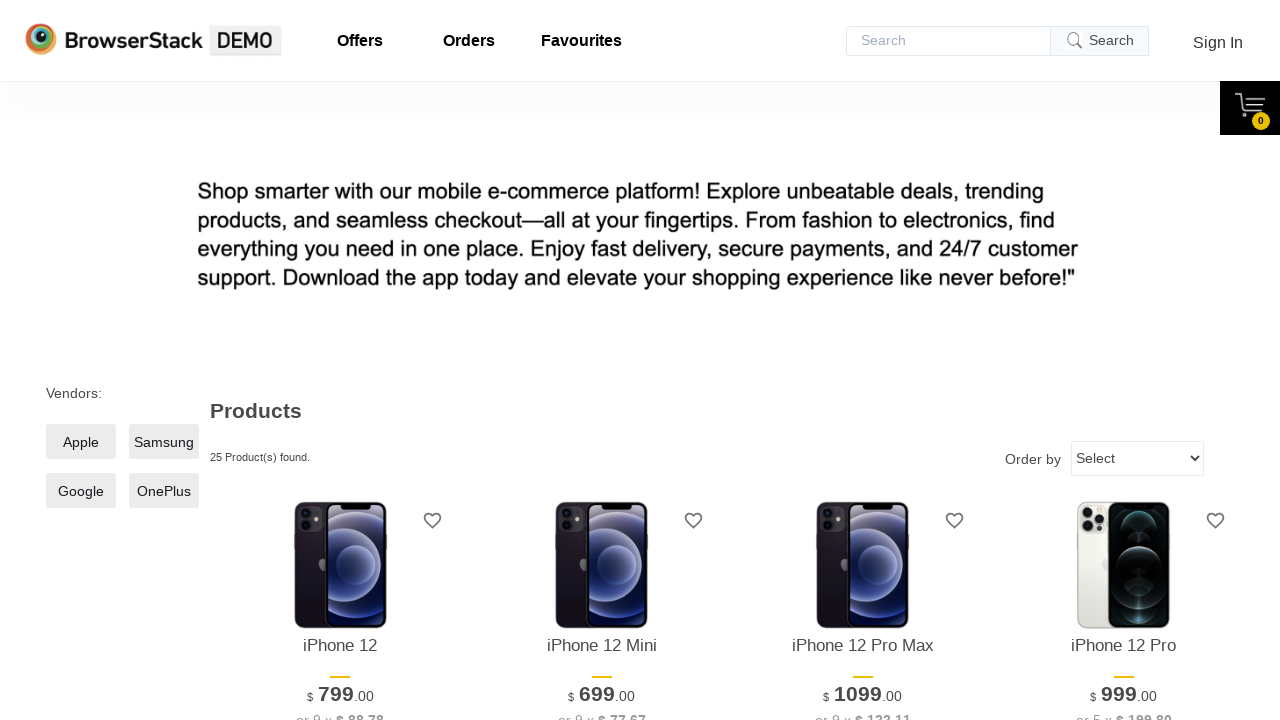

Clicked add to cart button for product with id='1' at (340, 361) on //*[@id="1"]/div[4]
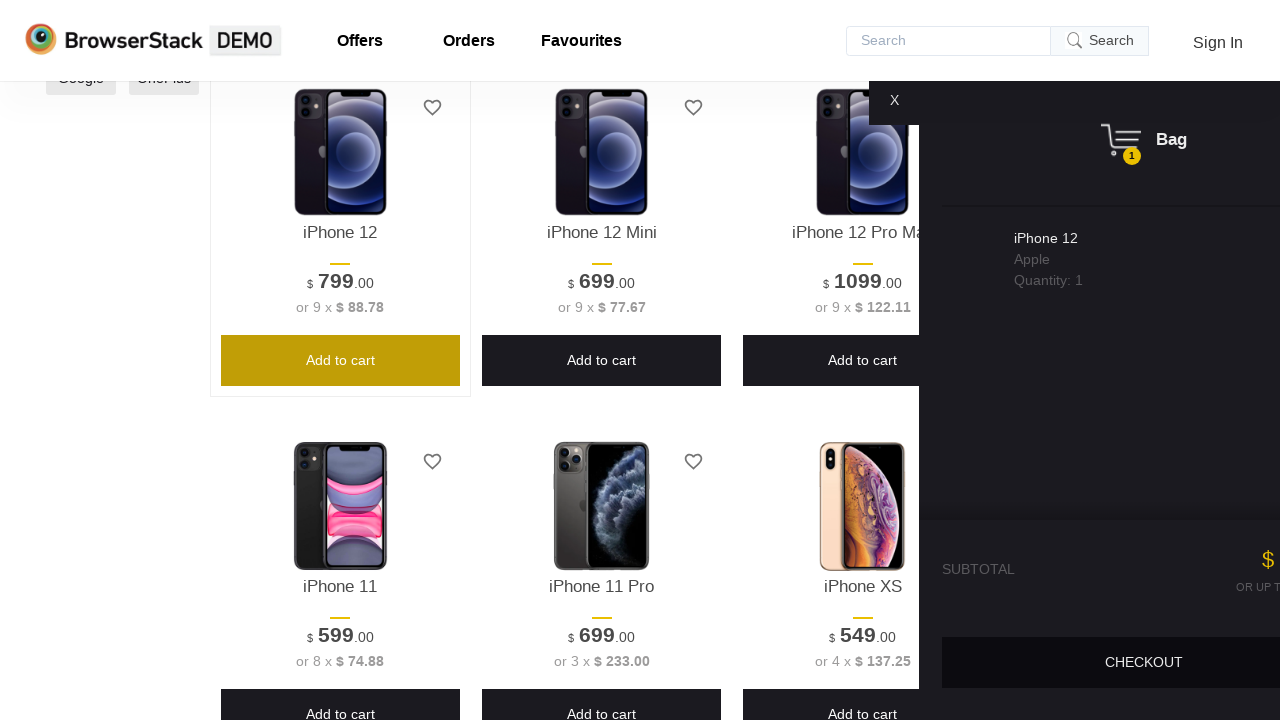

Verified cart is displayed
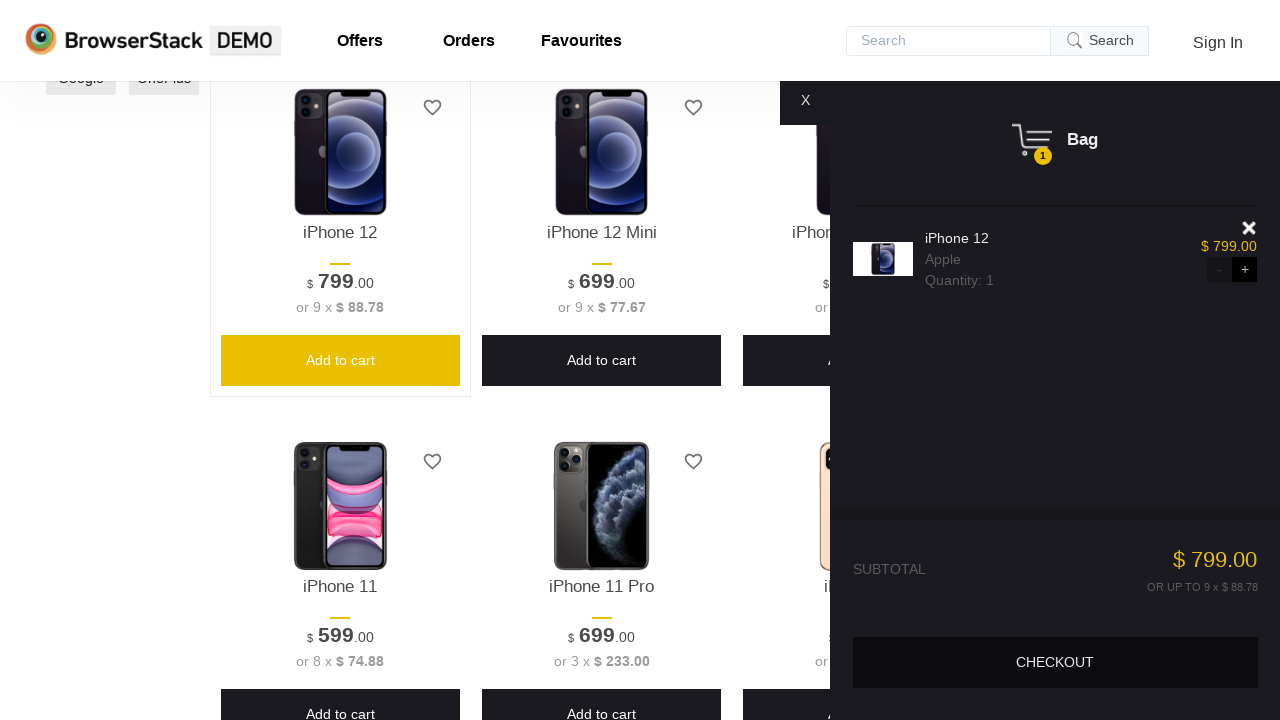

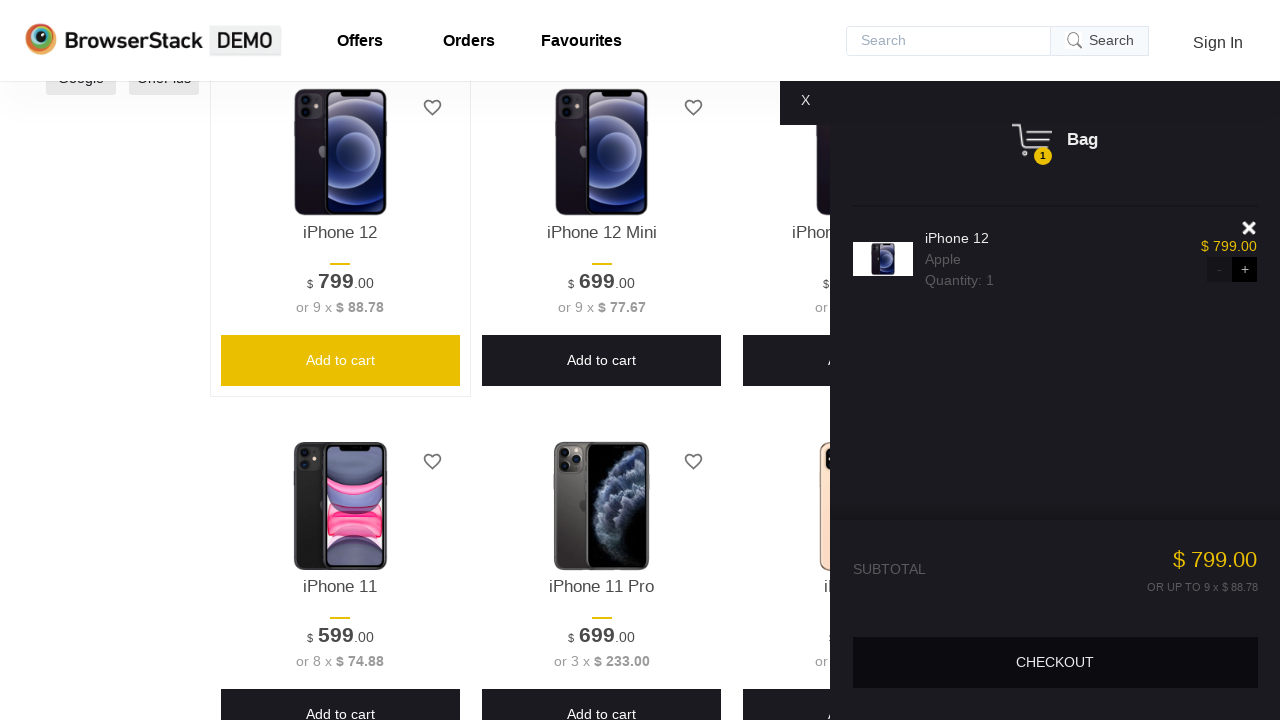